Tests a slow calculator application by setting a delay, performing addition (7+8), and verifying the result equals 15

Starting URL: https://bonigarcia.dev/selenium-webdriver-java/slow-calculator.html

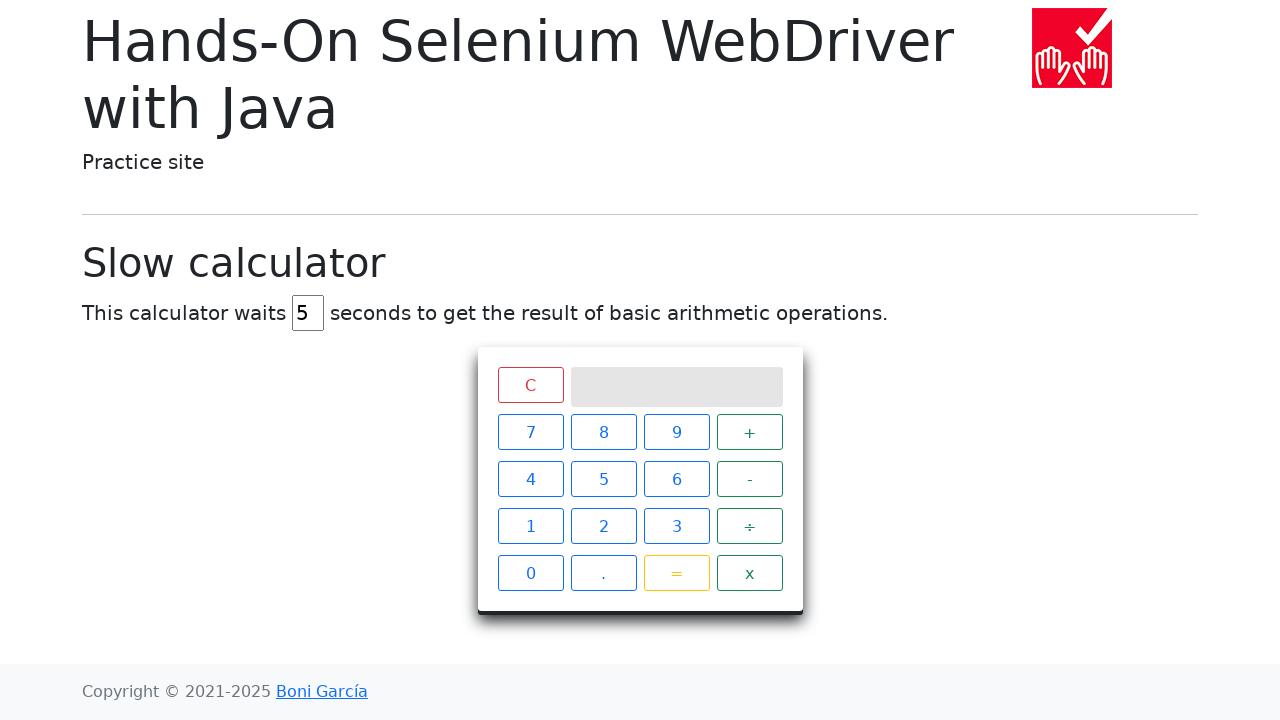

Navigated to slow calculator application
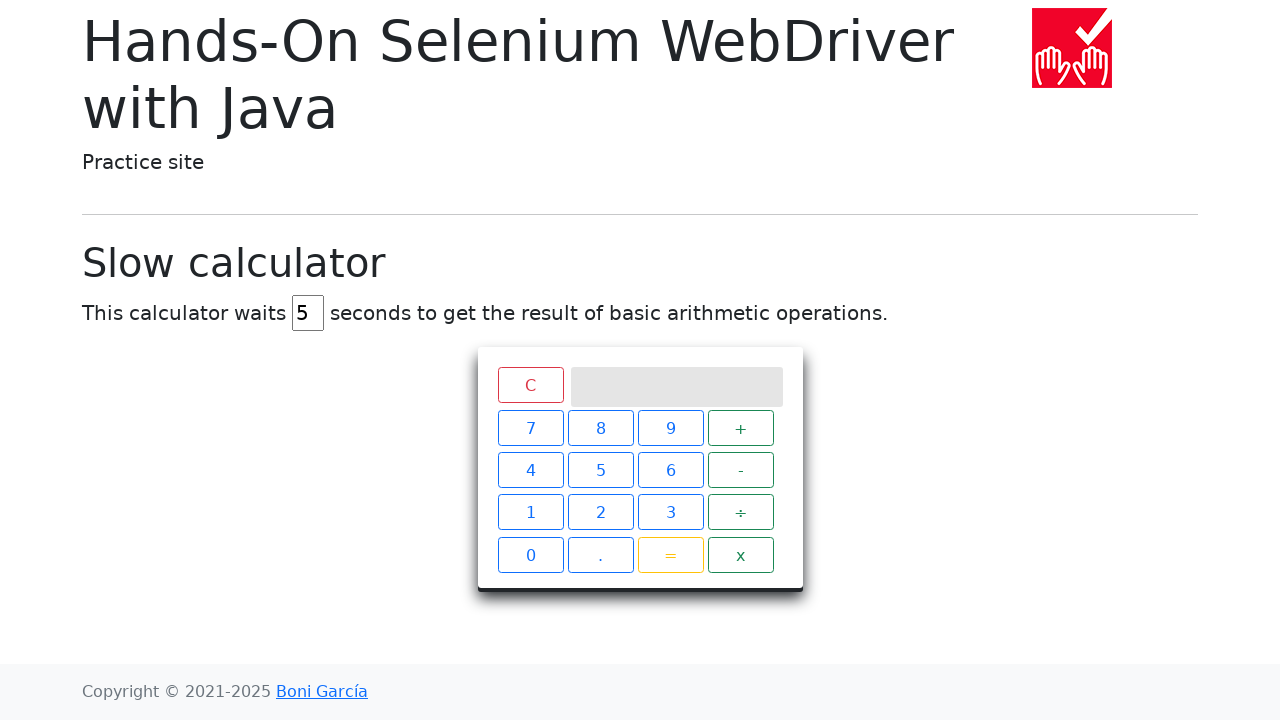

Cleared the delay input field on #delay
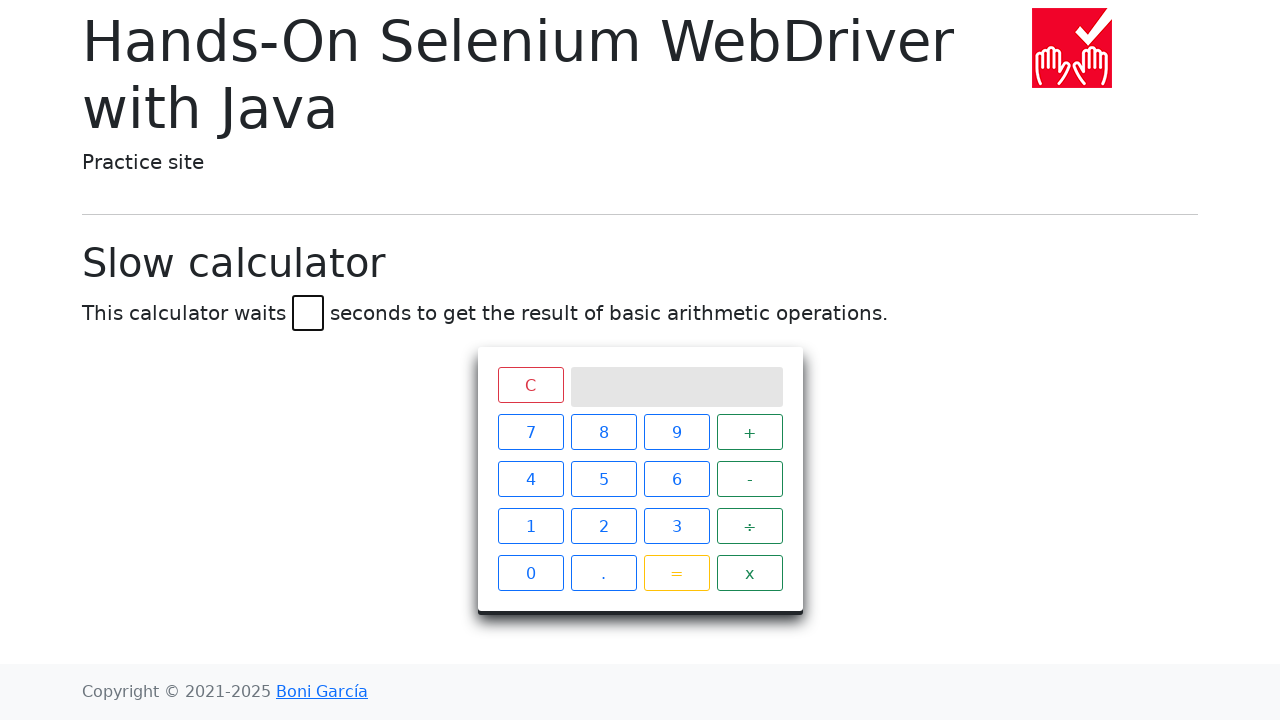

Set delay value to 45 milliseconds on #delay
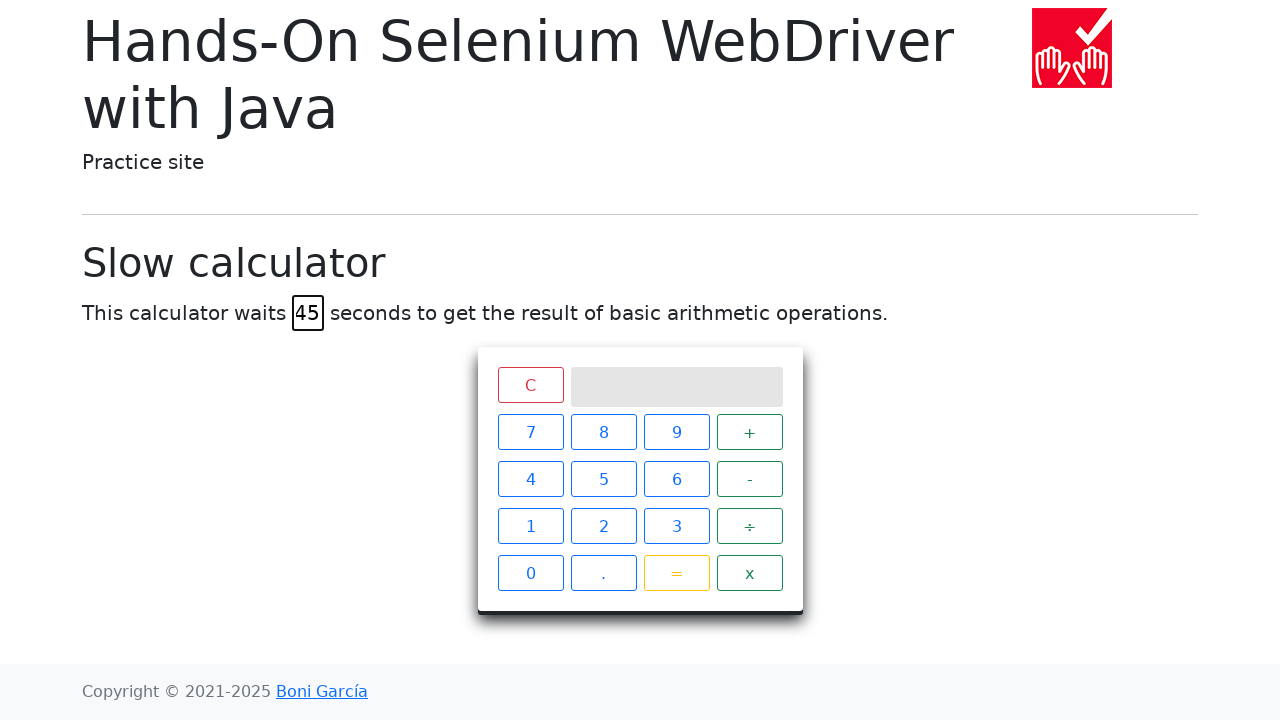

Clicked number 7 at (530, 432) on span:text("7")
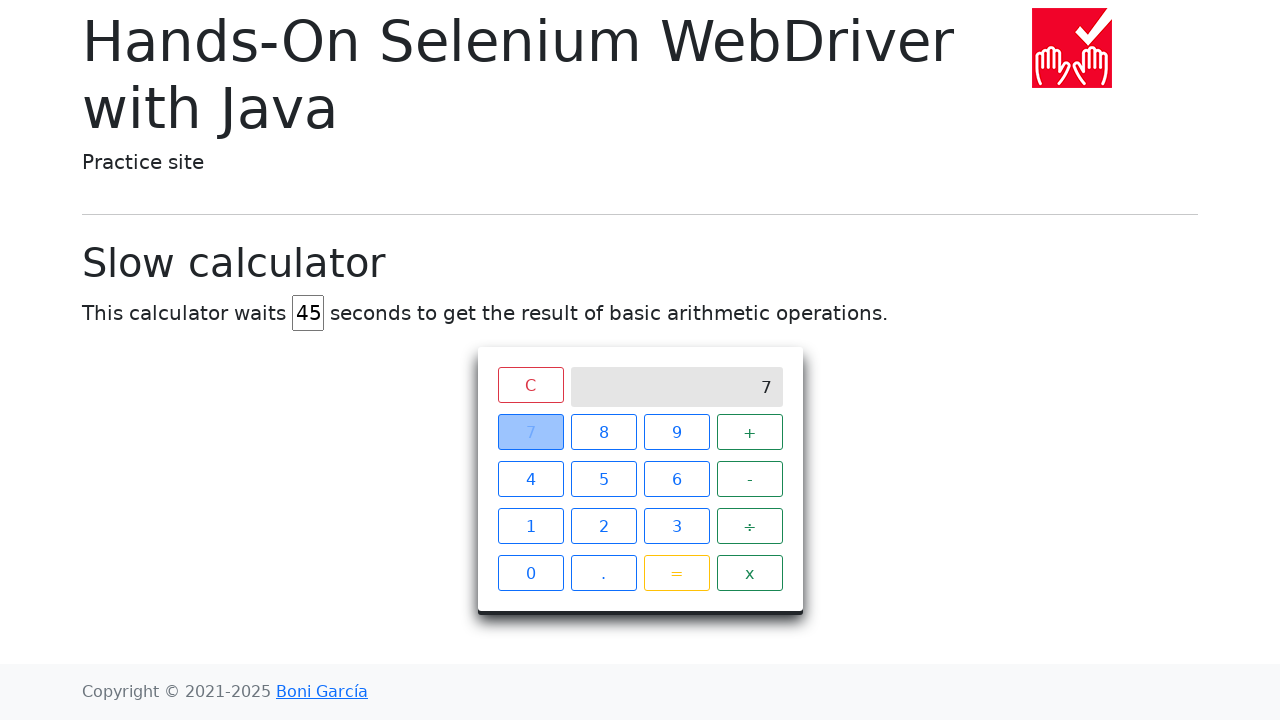

Clicked addition operator at (750, 432) on span:text("+")
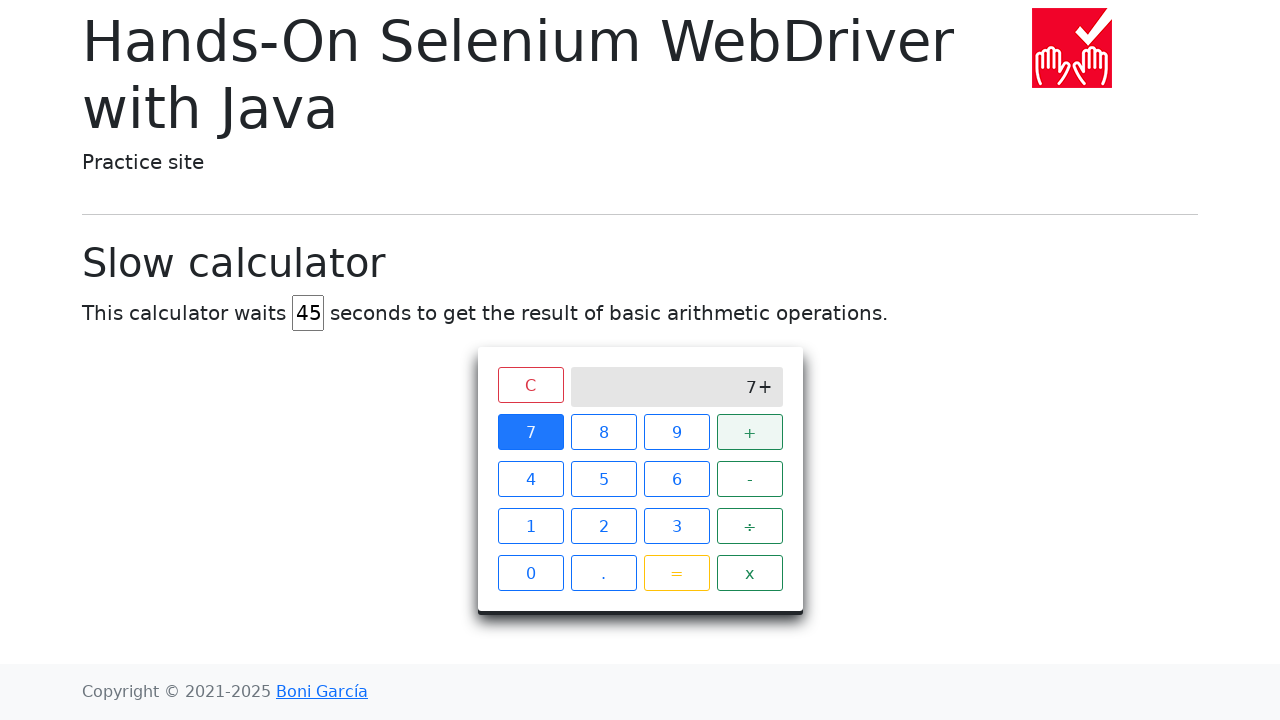

Clicked number 8 at (604, 432) on span:text("8")
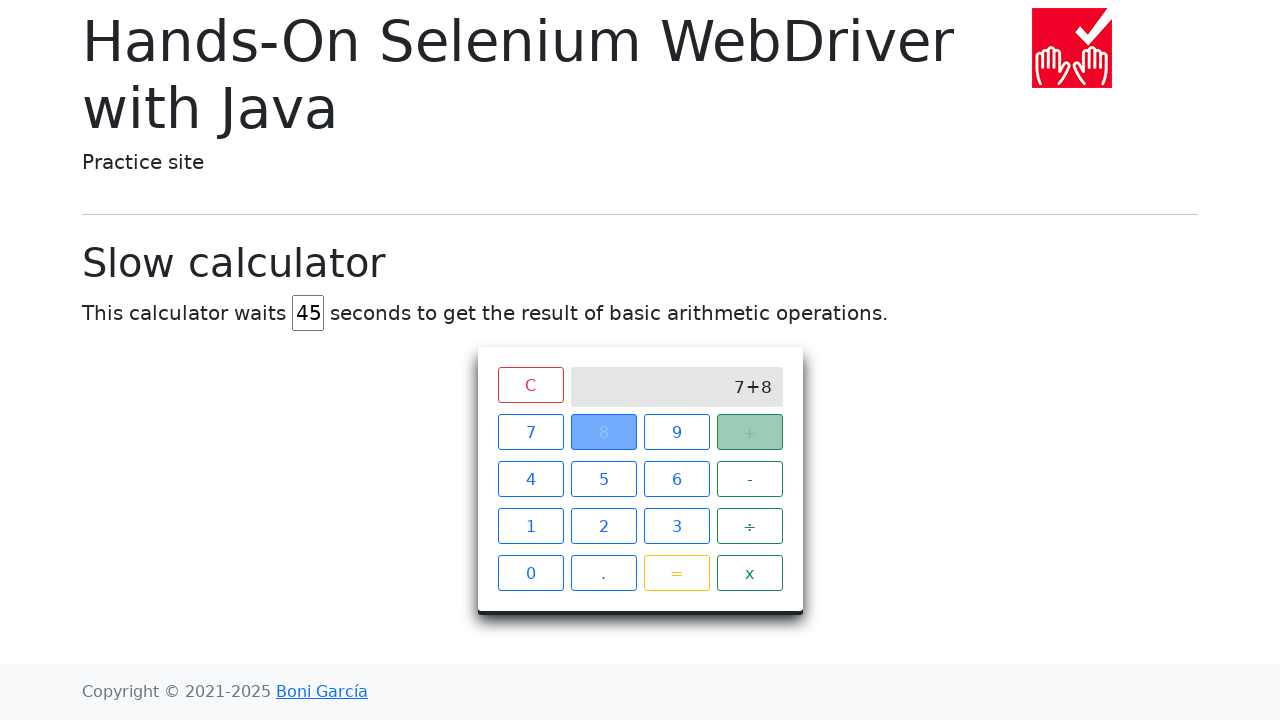

Clicked equals button to calculate result at (676, 573) on span:text("=")
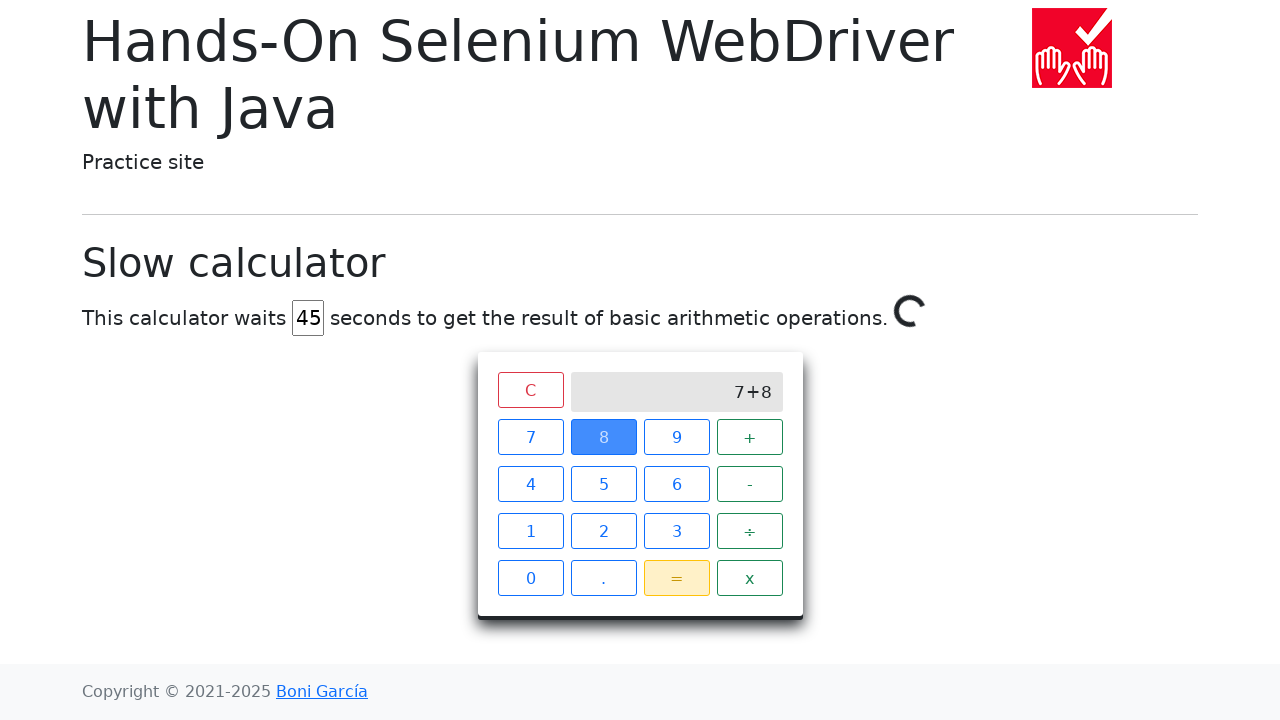

Waited for calculation result to appear and equal 15
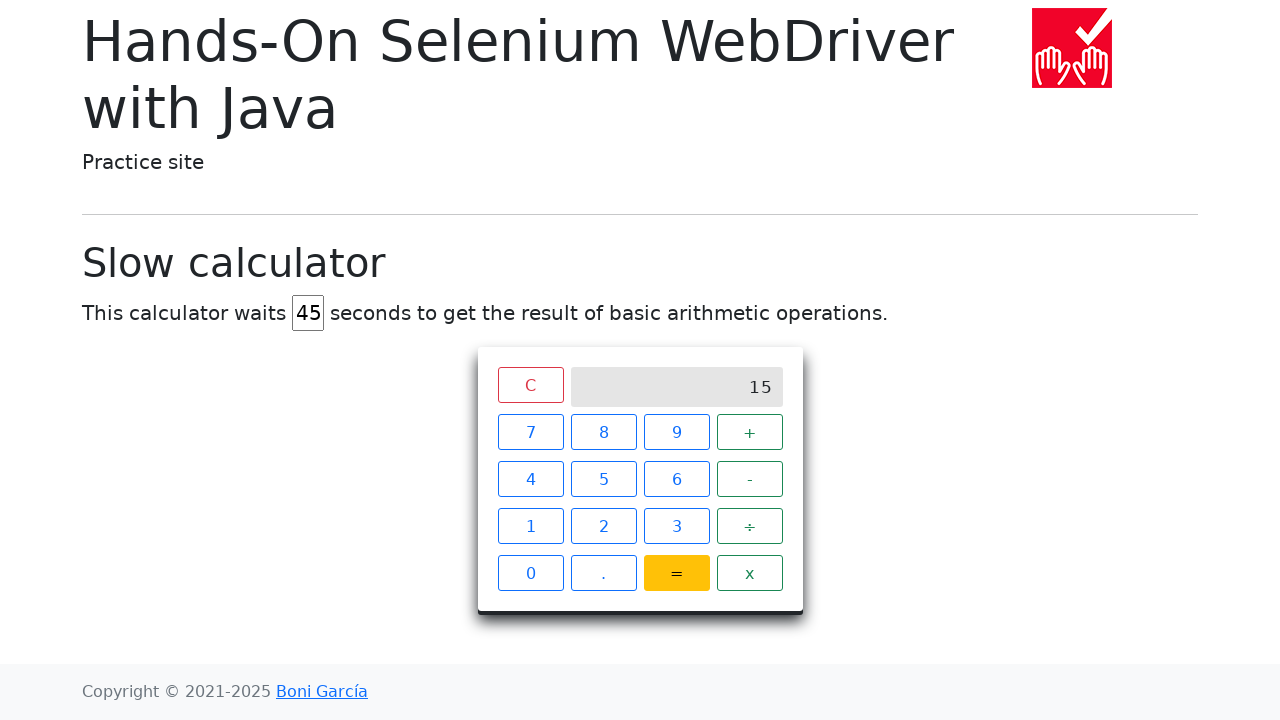

Verified that calculator result equals 15
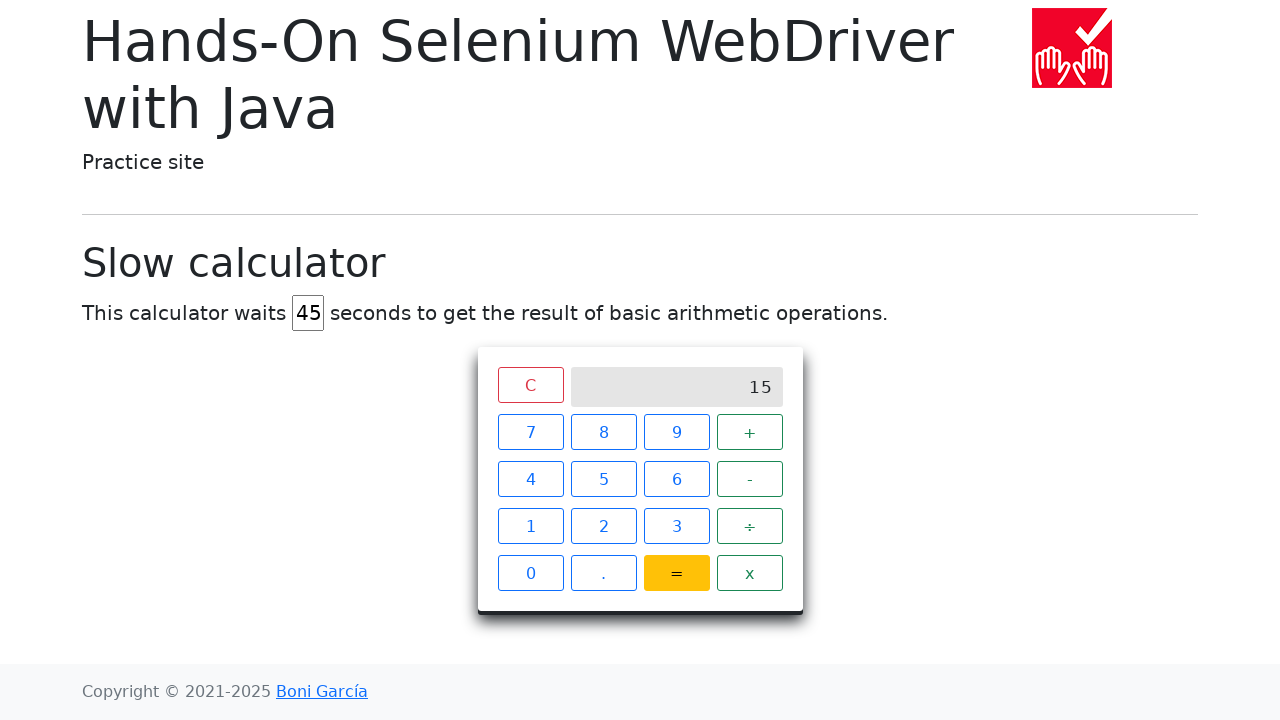

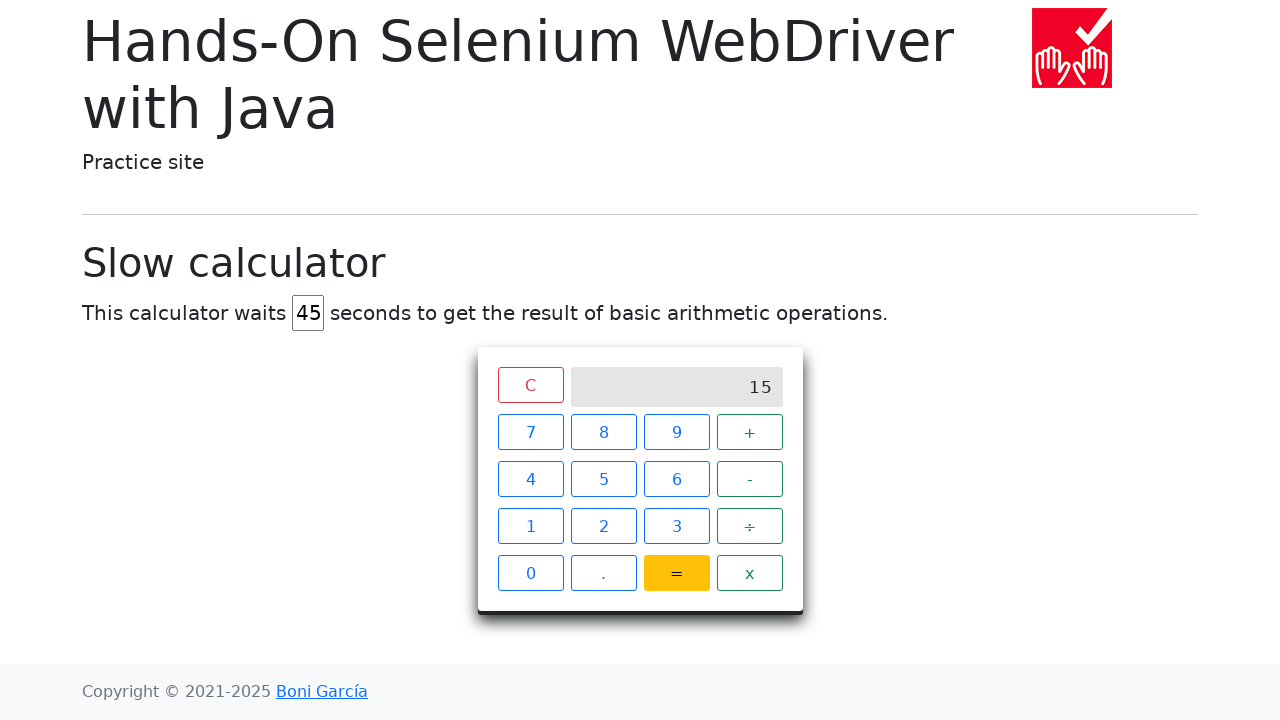